Tests radio button functionality on Singapore Airlines booking page by selecting a radio button and verifying its state

Starting URL: https://www.singaporeair.com/en_UK/au/home#/book/bookflight

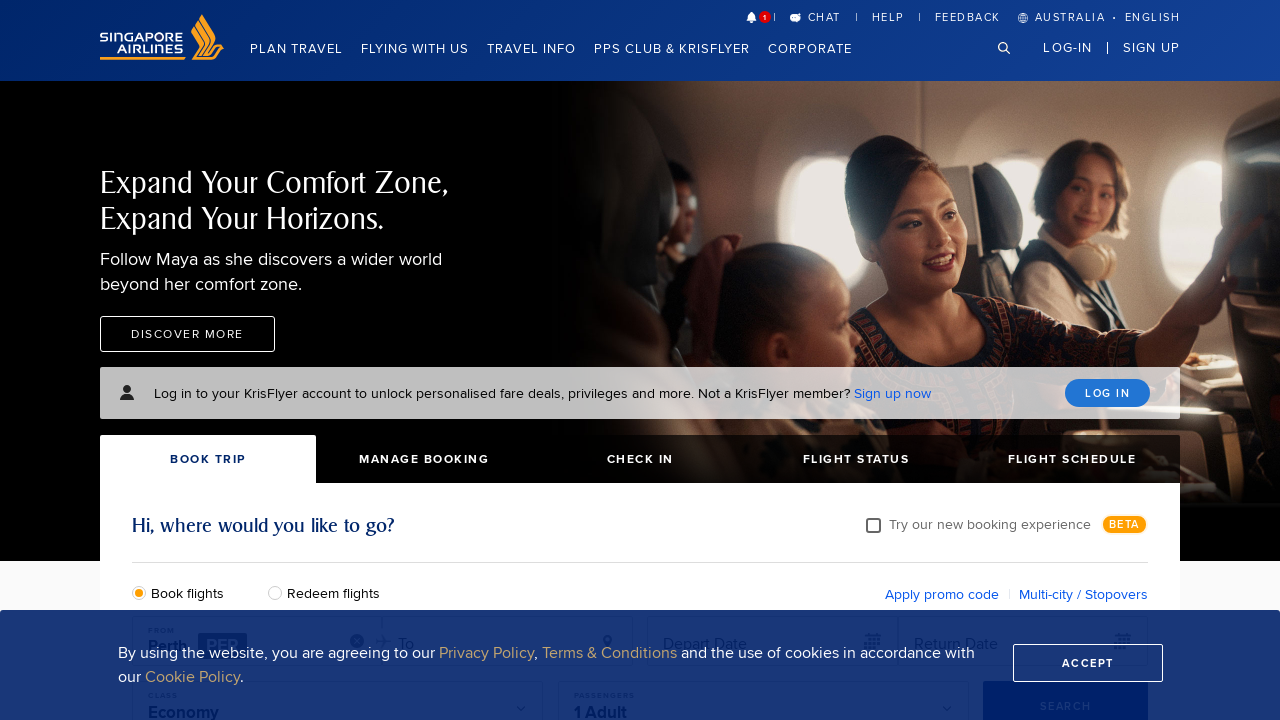

Clicked the 'Redeem flights' radio button at (280, 592) on #redeemFlights
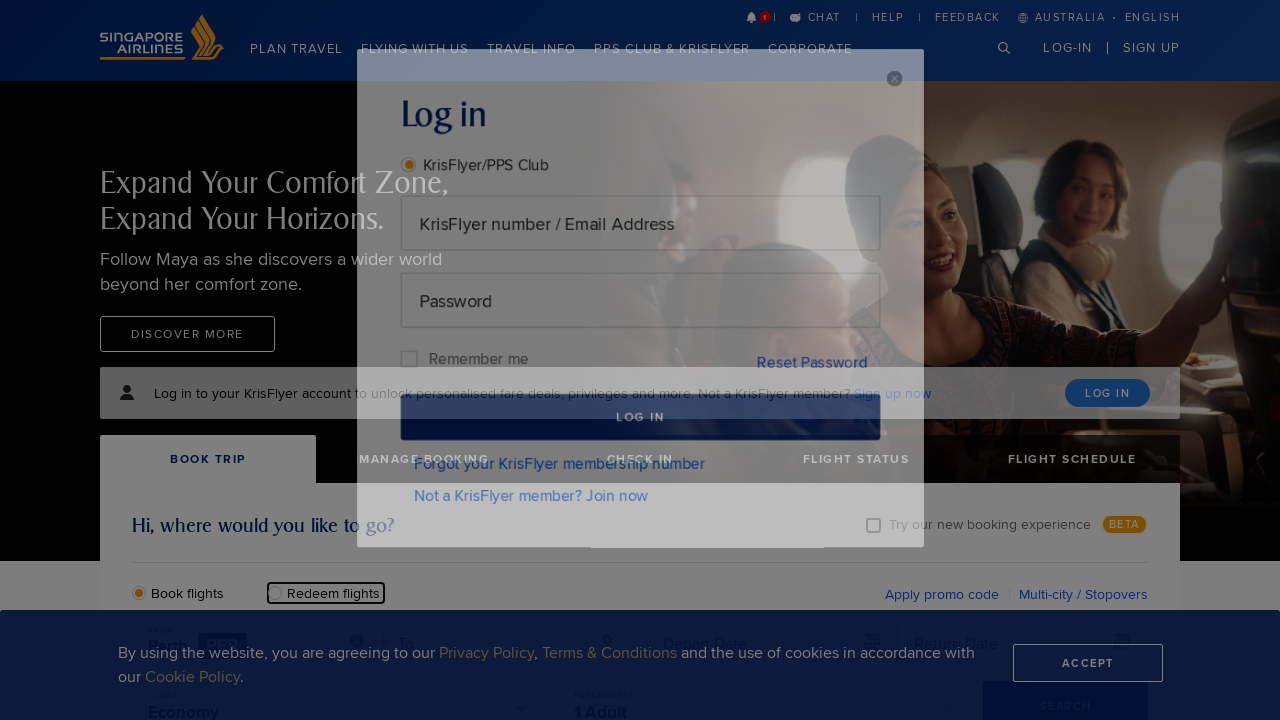

Verified radio button is selected: False
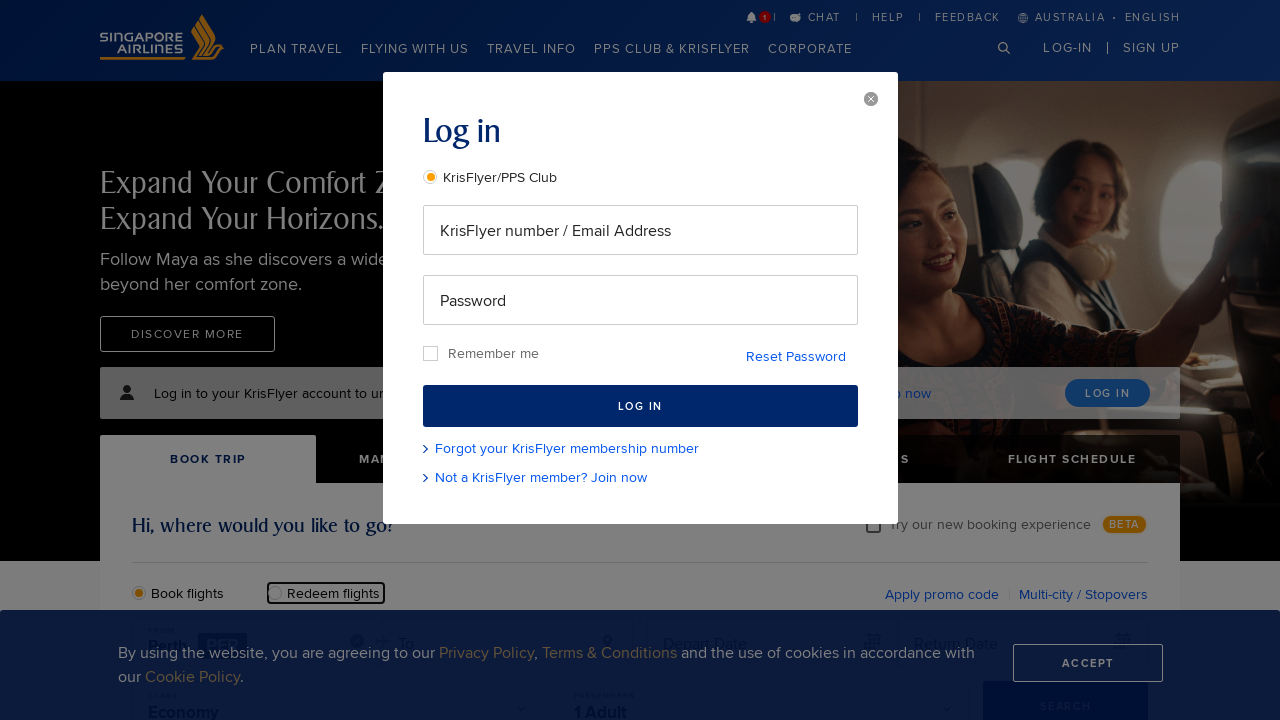

Located all radio buttons with name 'book-flight-radio'
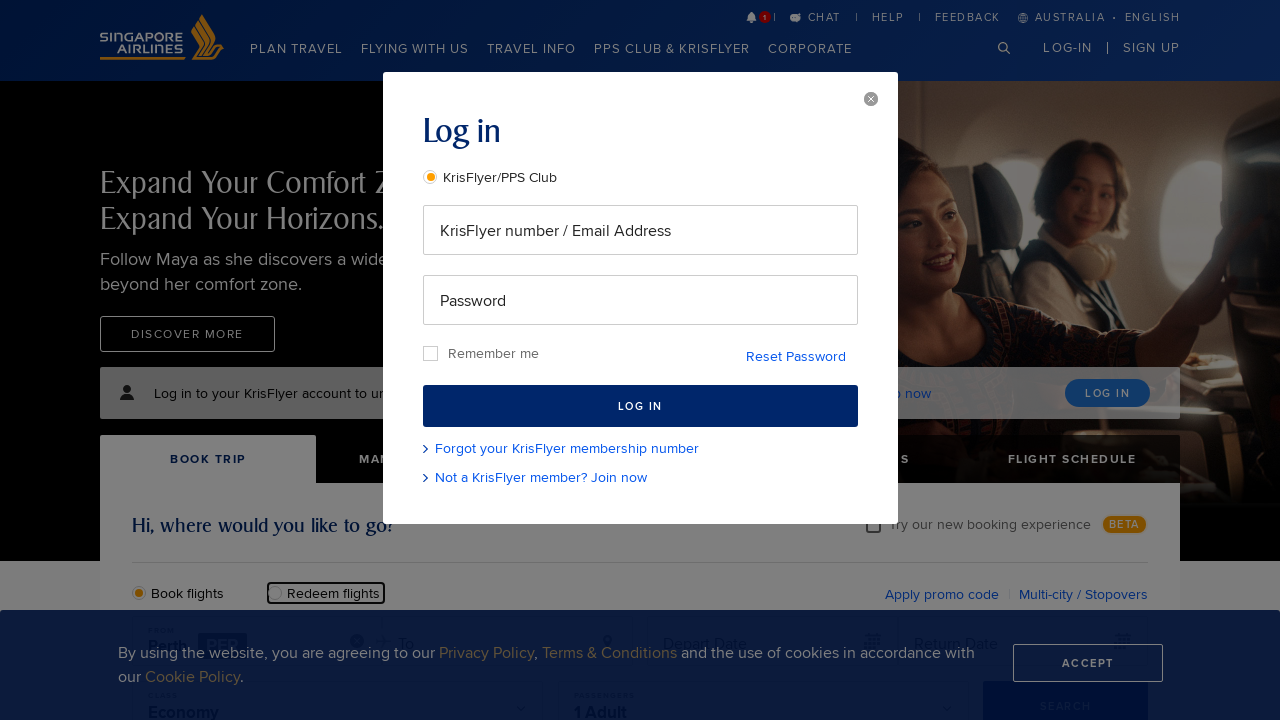

Counted 2 radio buttons on the page
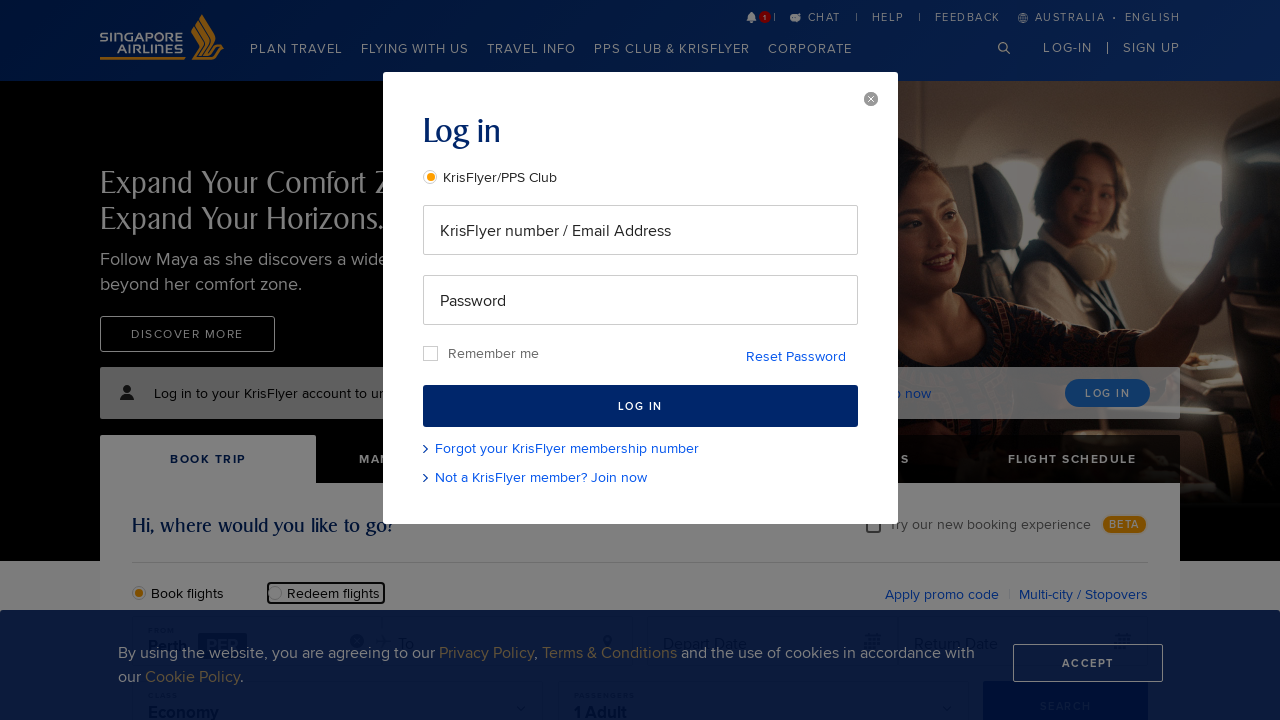

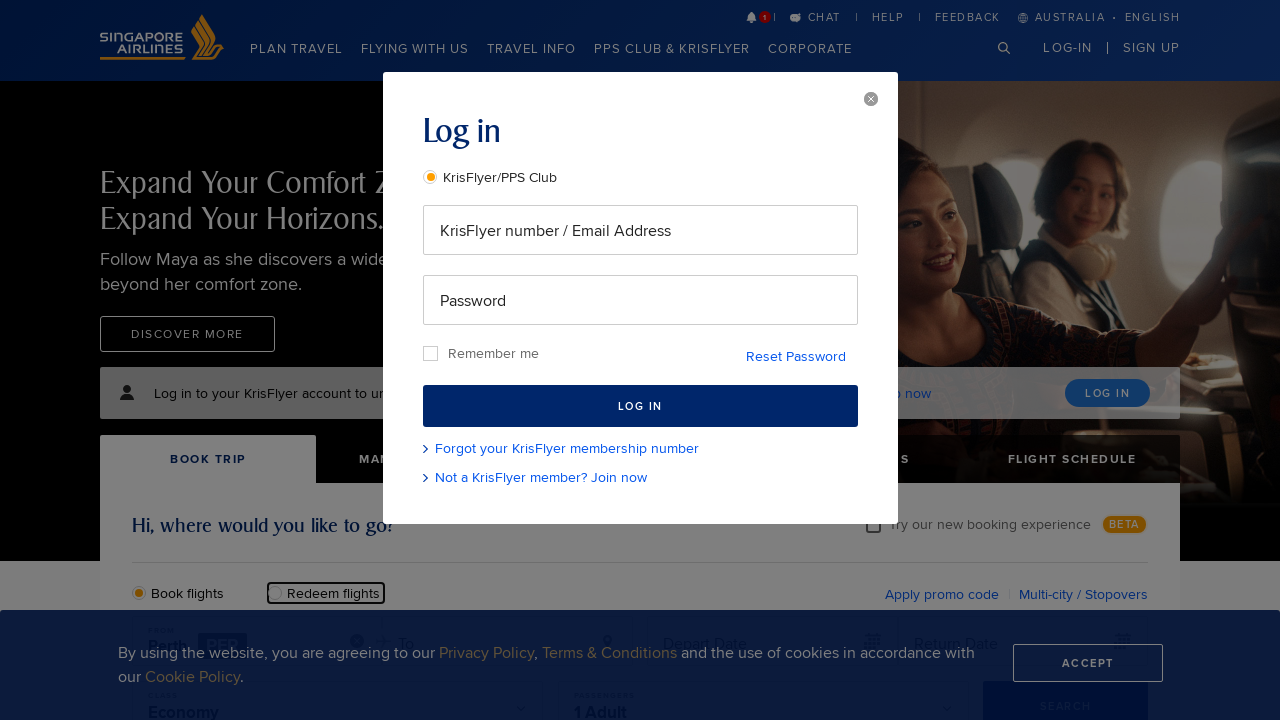